Navigates to the practice page and clicks on multiple footer links in the first column, opening them in new tabs using keyboard shortcuts

Starting URL: https://www.rahulshettyacademy.com/AutomationPractice/

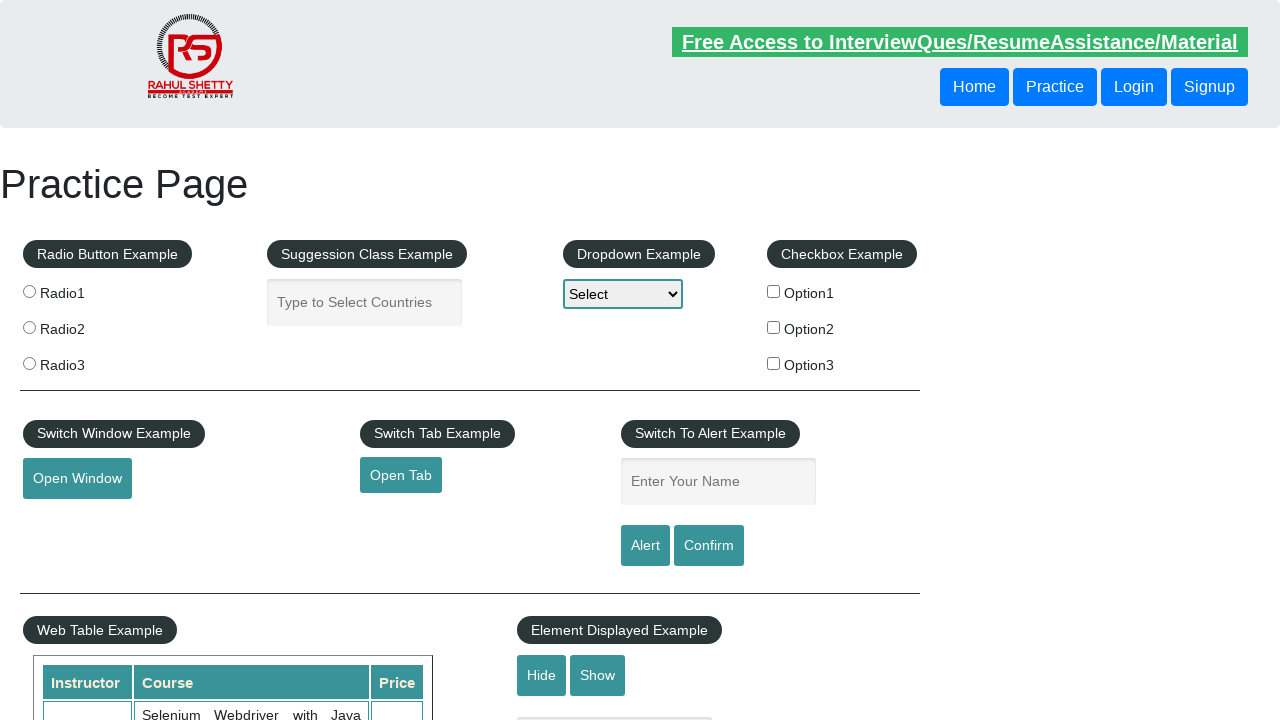

Footer section loaded successfully
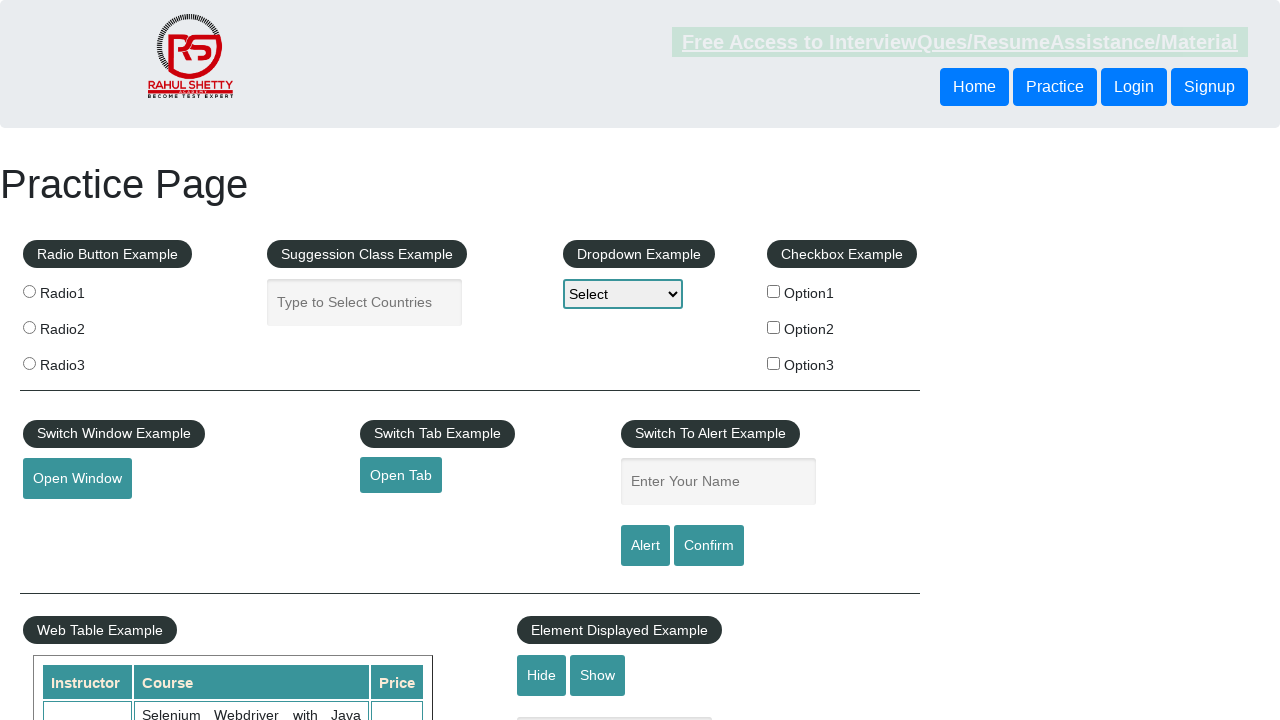

Retrieved all links from first column of footer
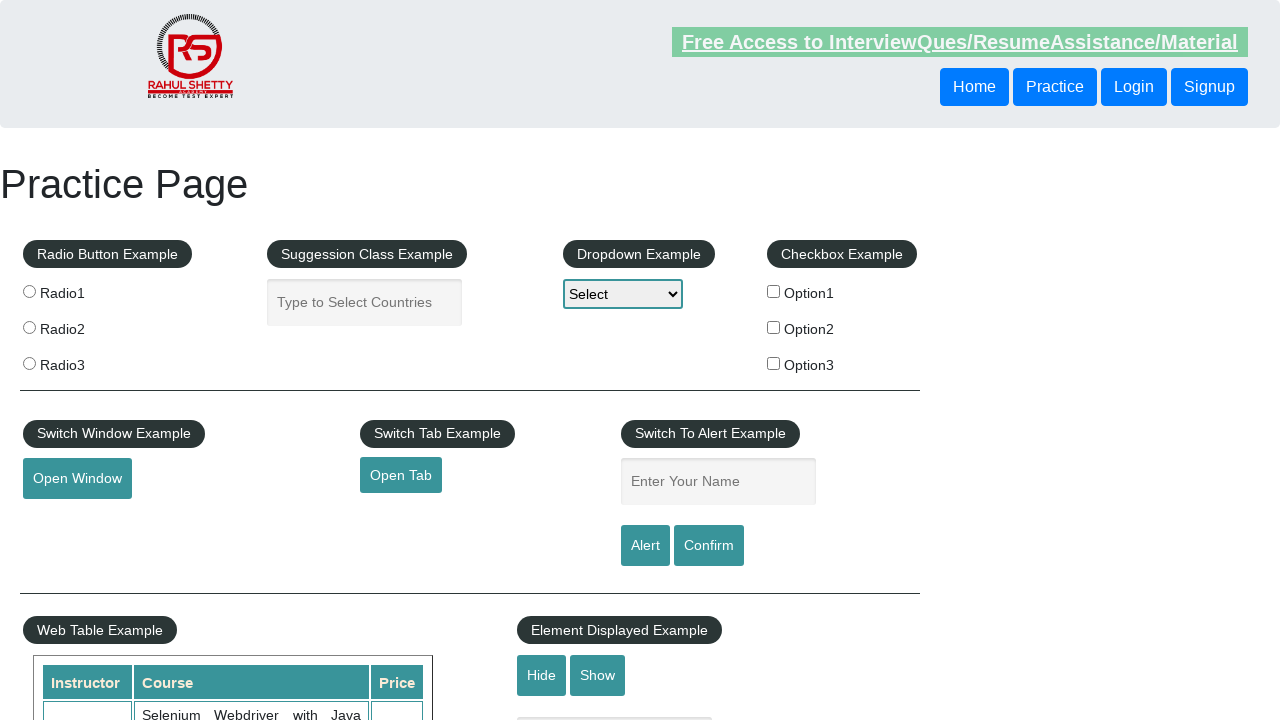

Clicked footer link 1 with Ctrl modifier to open in new tab at (68, 520) on td:nth-of-type(1) > ul a >> nth=1
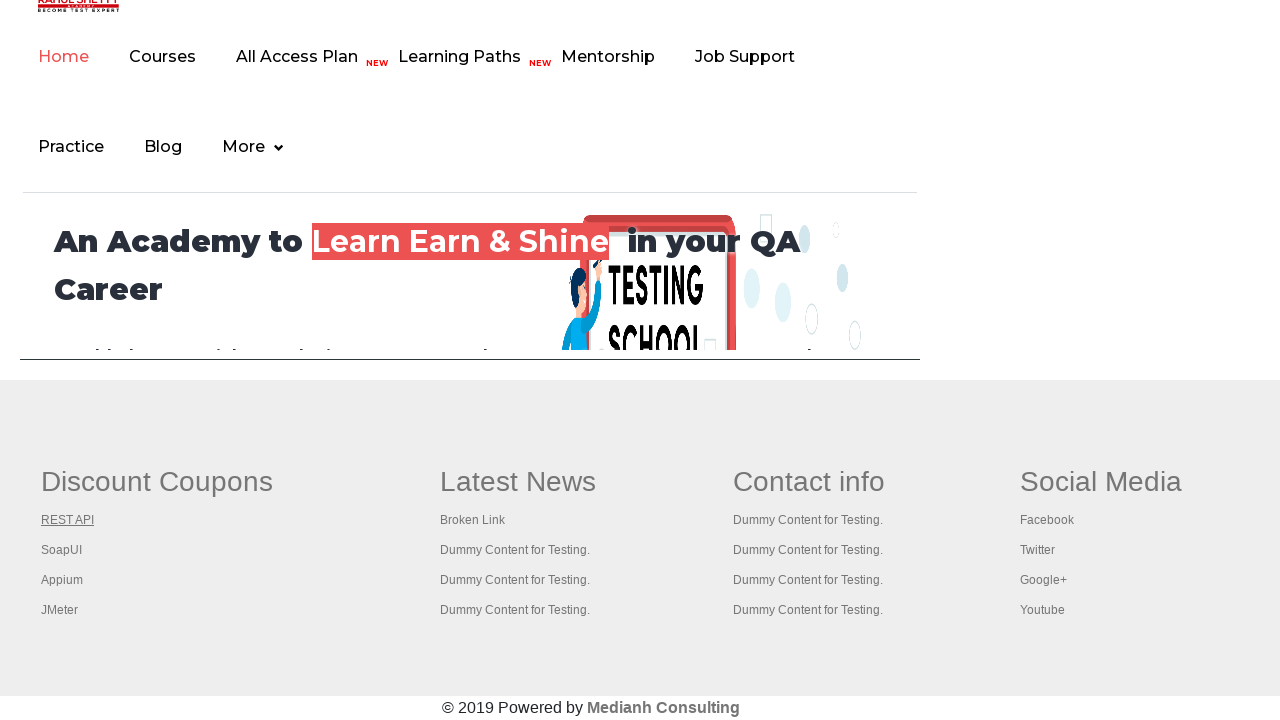

Waited 500ms after opening link 1
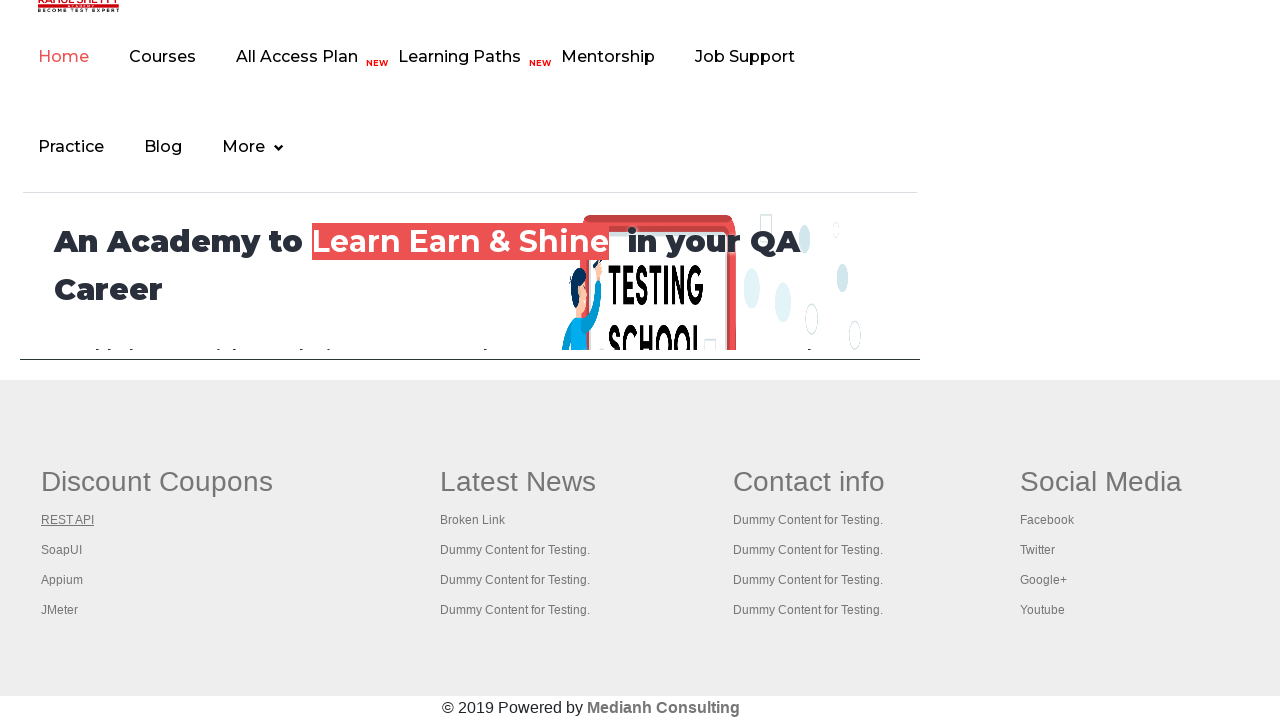

Clicked footer link 2 with Ctrl modifier to open in new tab at (62, 550) on td:nth-of-type(1) > ul a >> nth=2
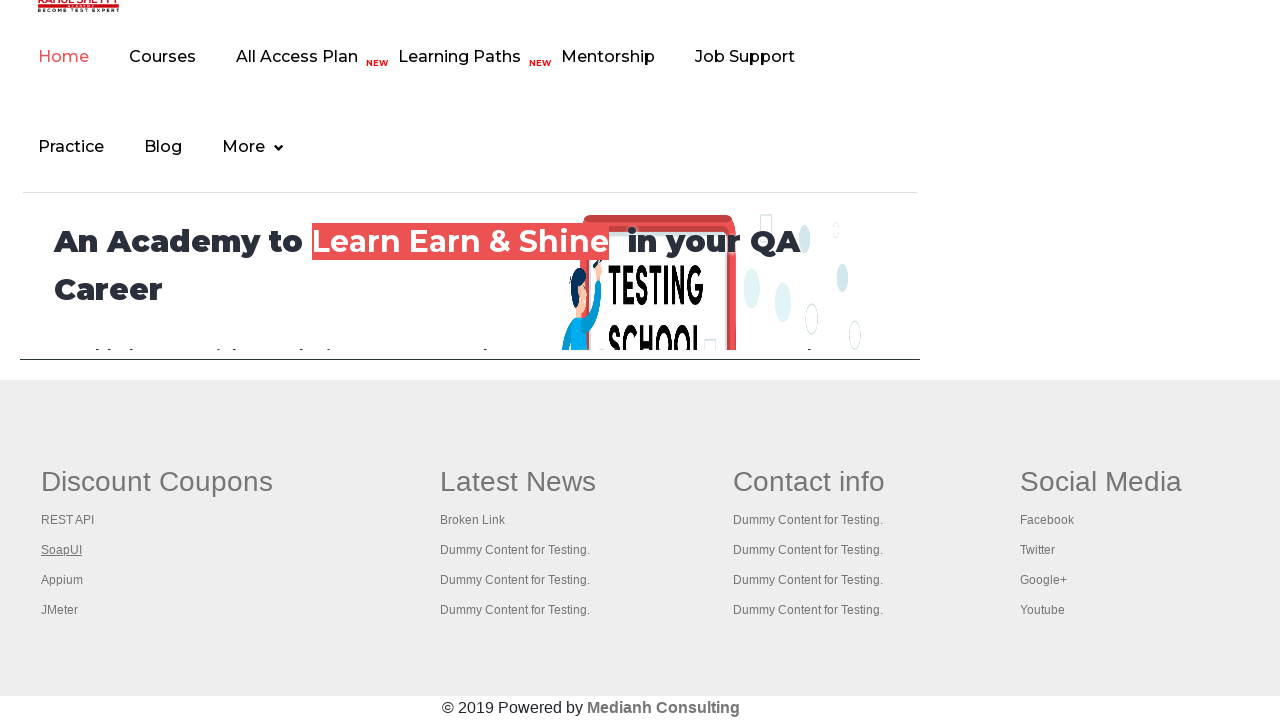

Waited 500ms after opening link 2
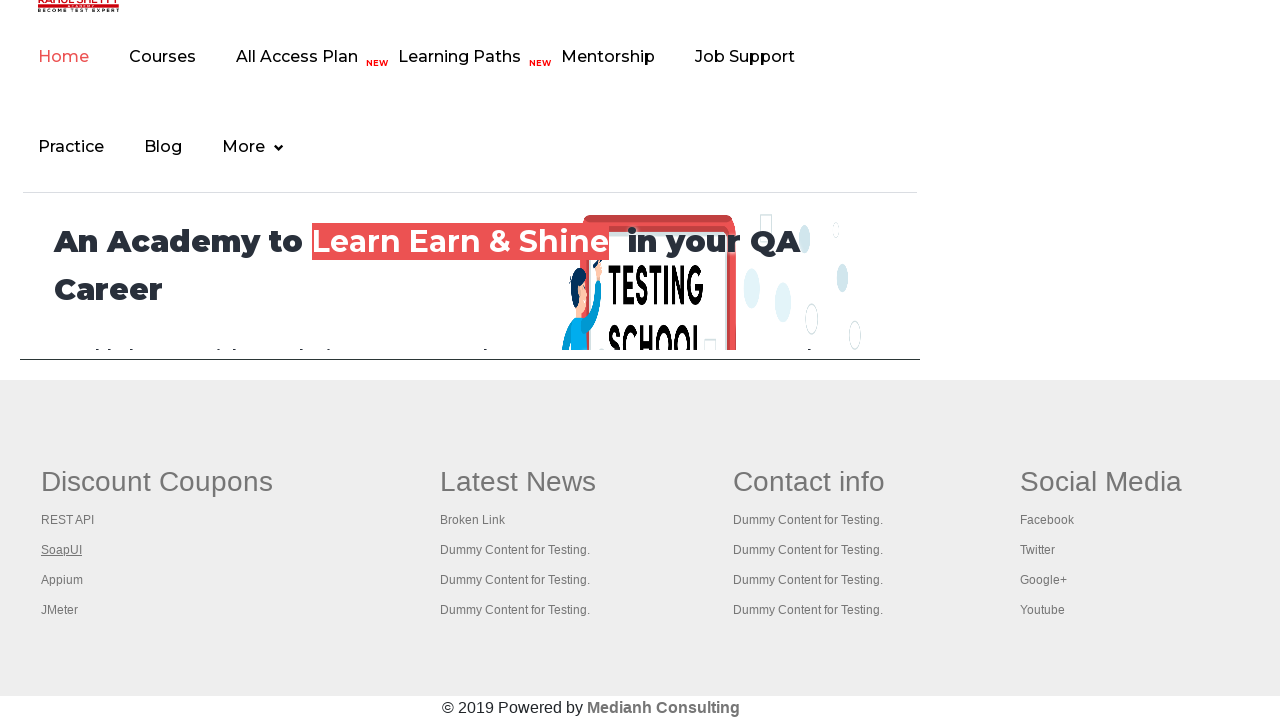

Clicked footer link 3 with Ctrl modifier to open in new tab at (62, 580) on td:nth-of-type(1) > ul a >> nth=3
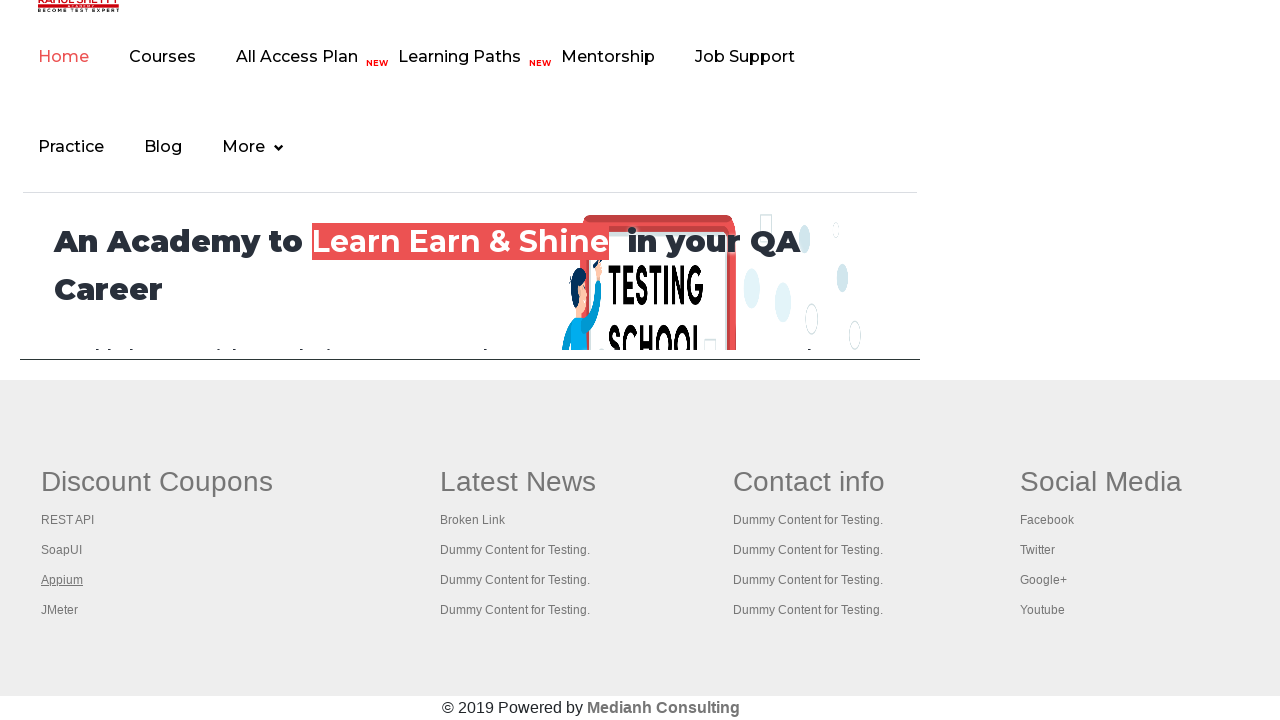

Waited 500ms after opening link 3
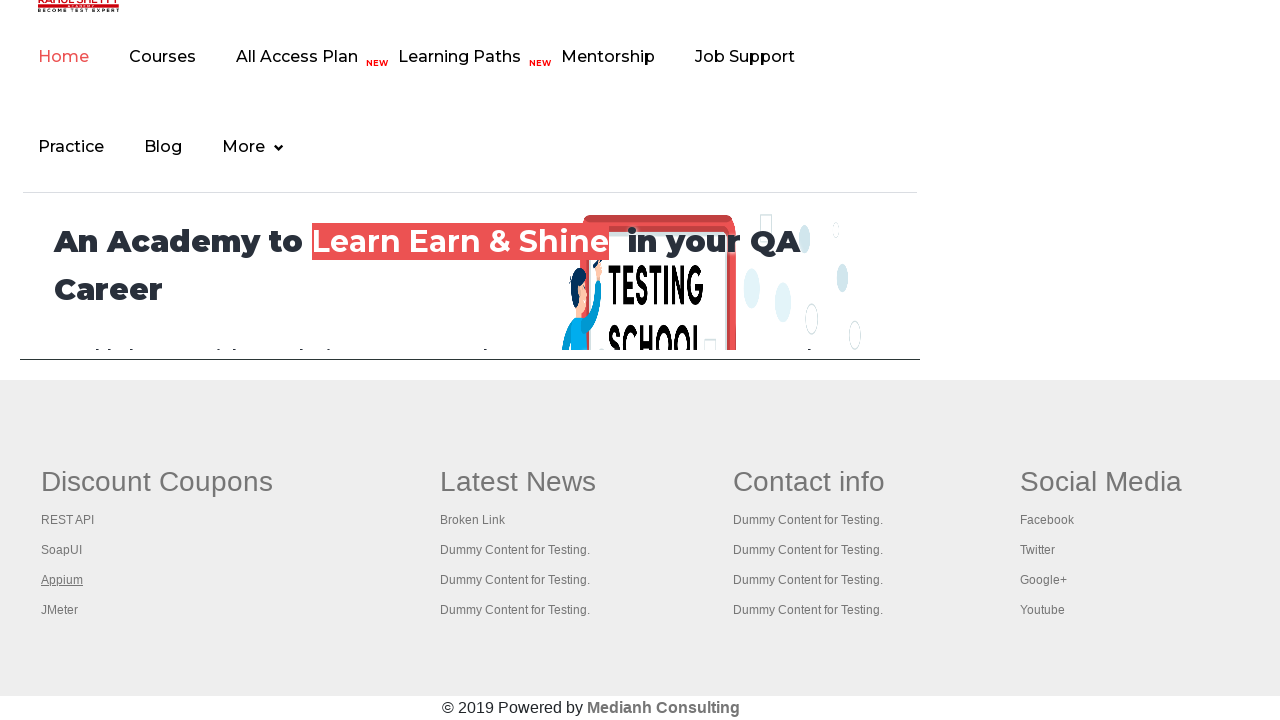

Clicked footer link 4 with Ctrl modifier to open in new tab at (60, 610) on td:nth-of-type(1) > ul a >> nth=4
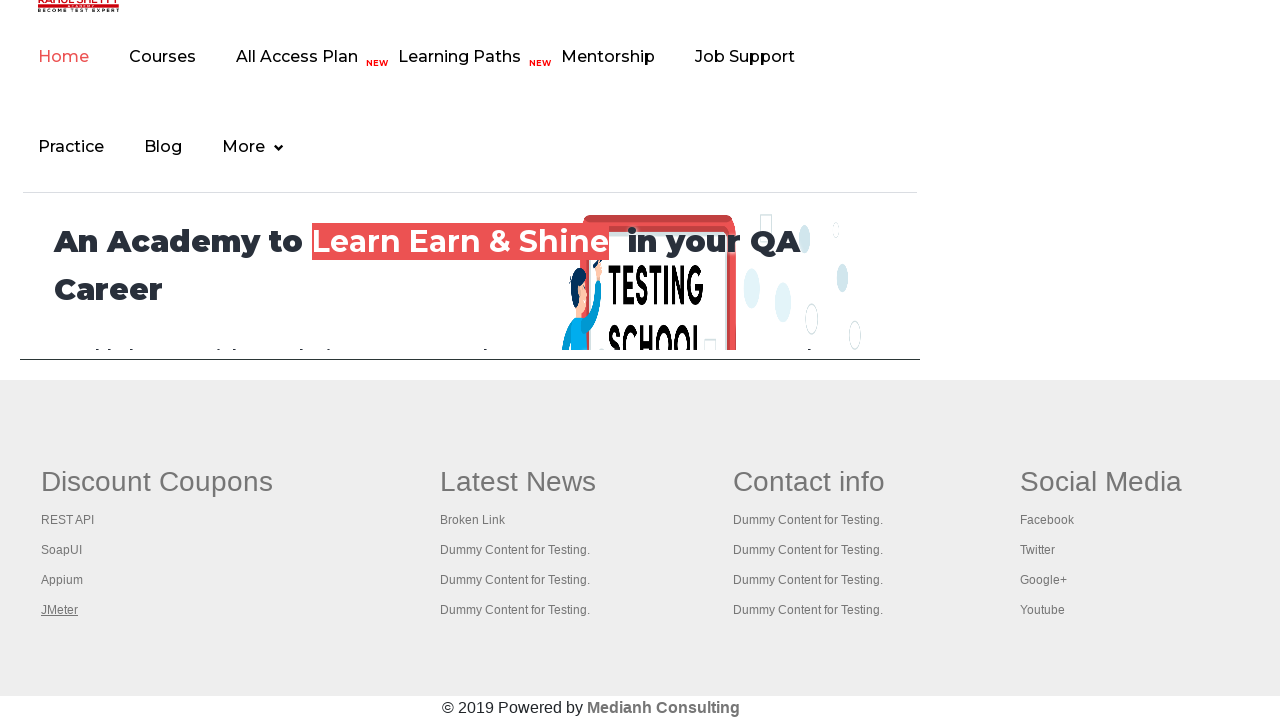

Waited 500ms after opening link 4
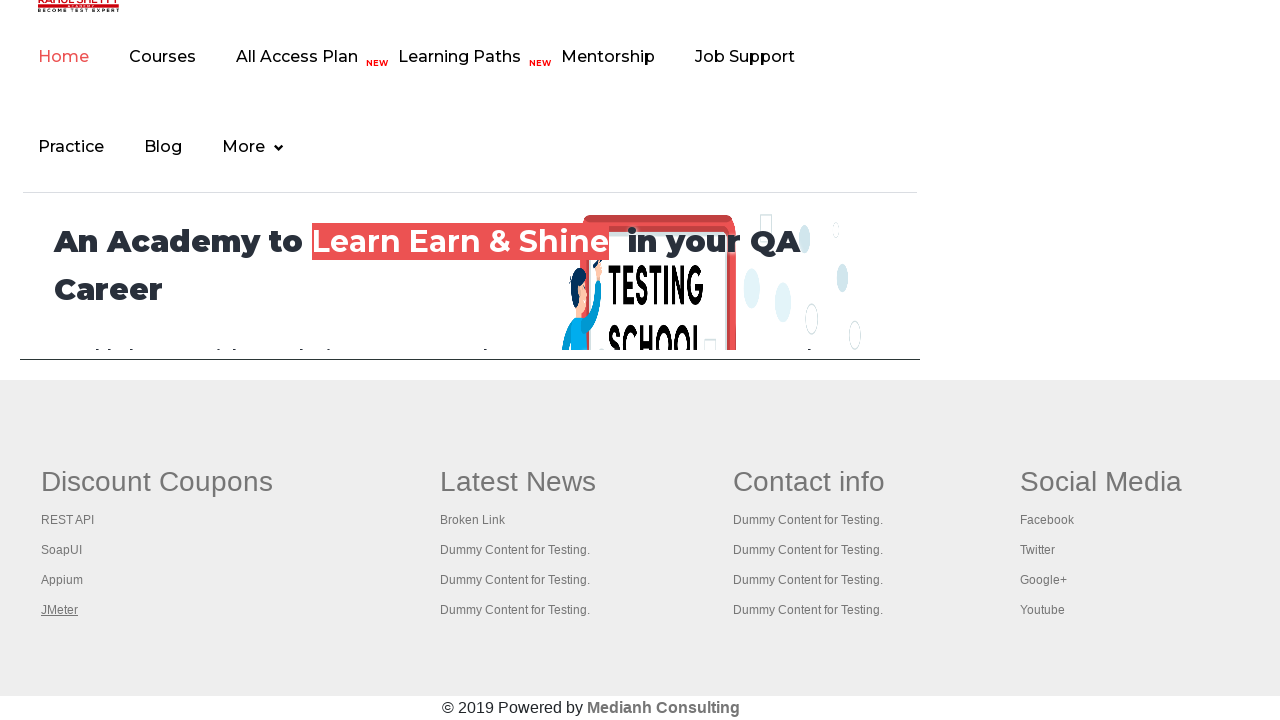

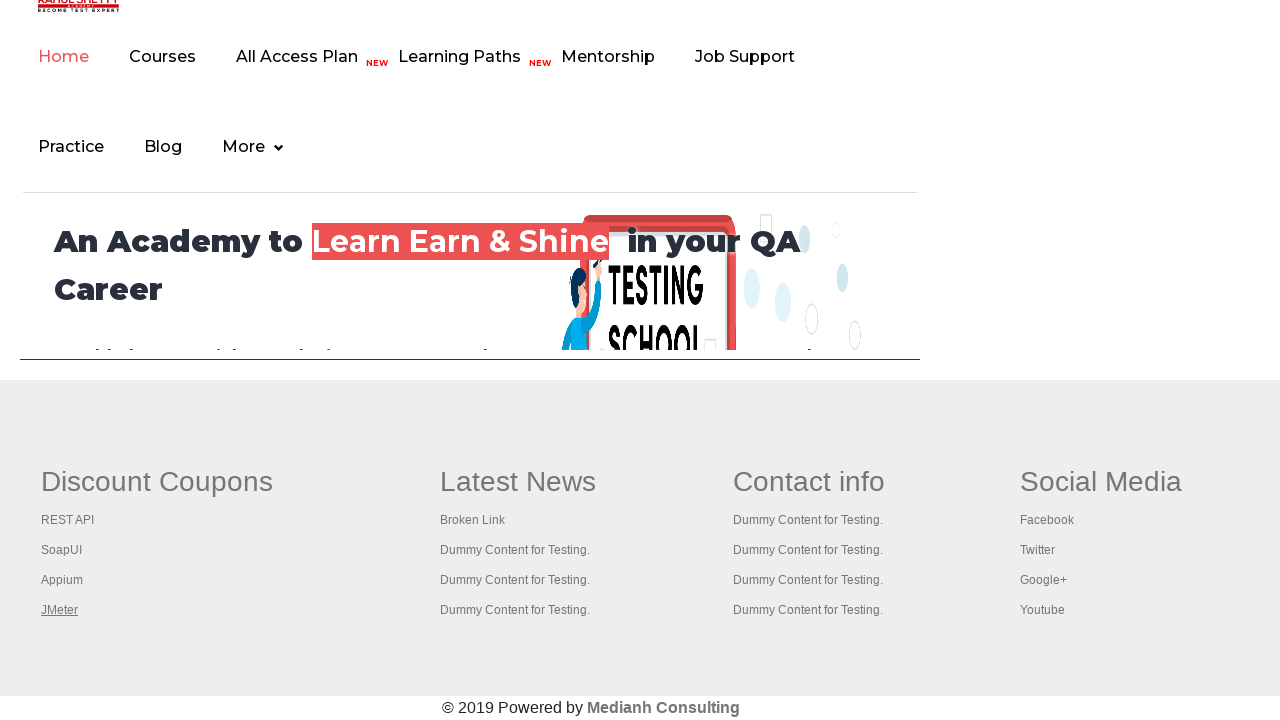